Verifies the background color of the sign-in button by checking its CSS value and converting it to hexadecimal format

Starting URL: https://www.rahulshettyacademy.com/loginpagePractise/

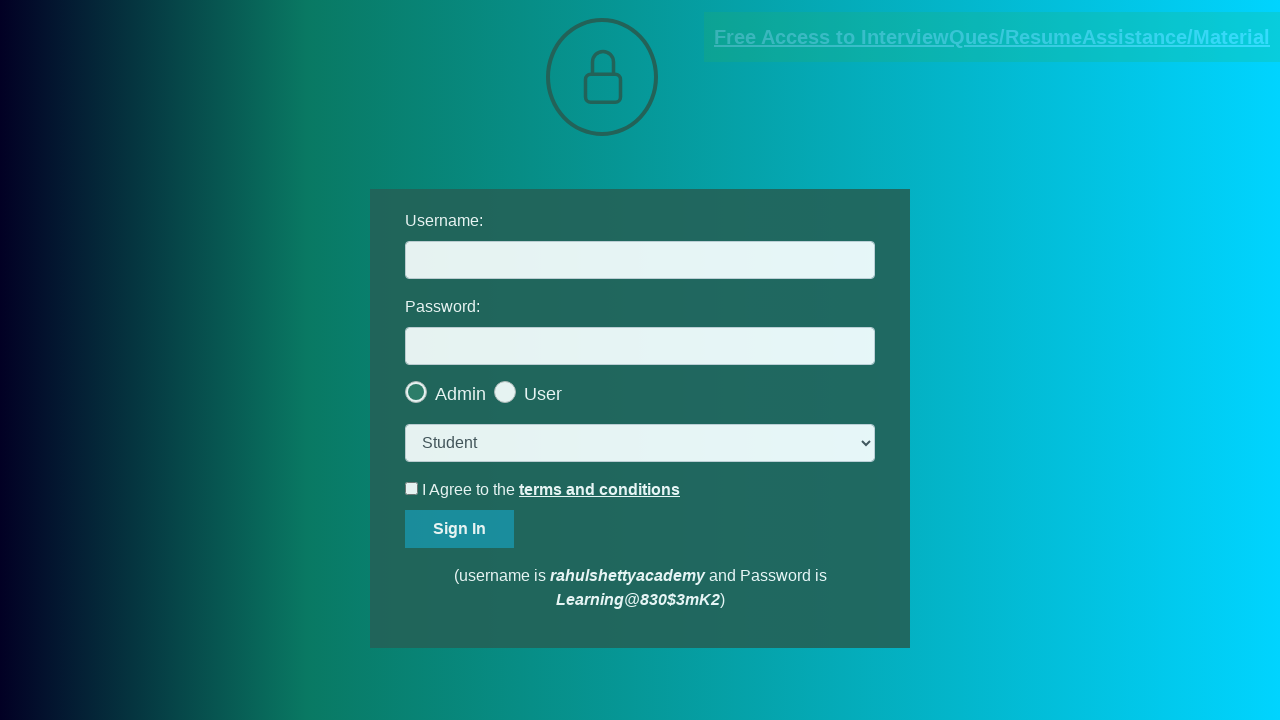

Located sign-in button element
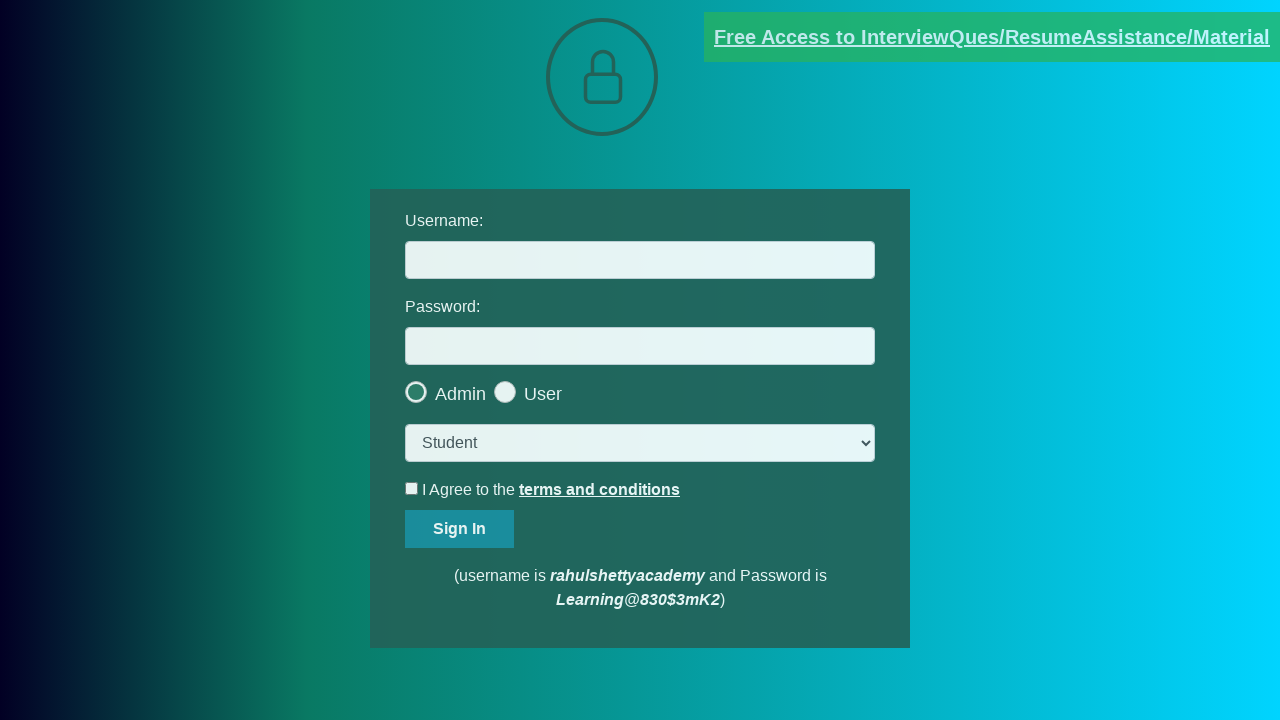

Retrieved background-color CSS value from sign-in button
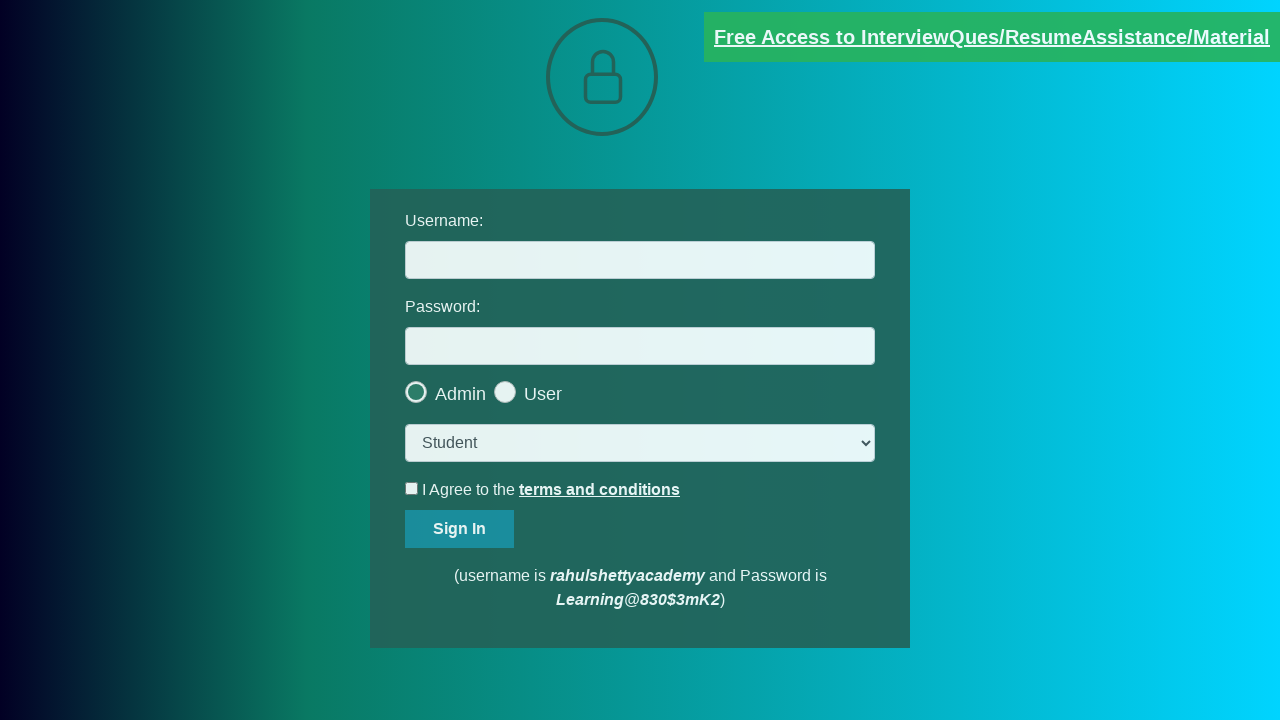

Verified that sign-in button is visible
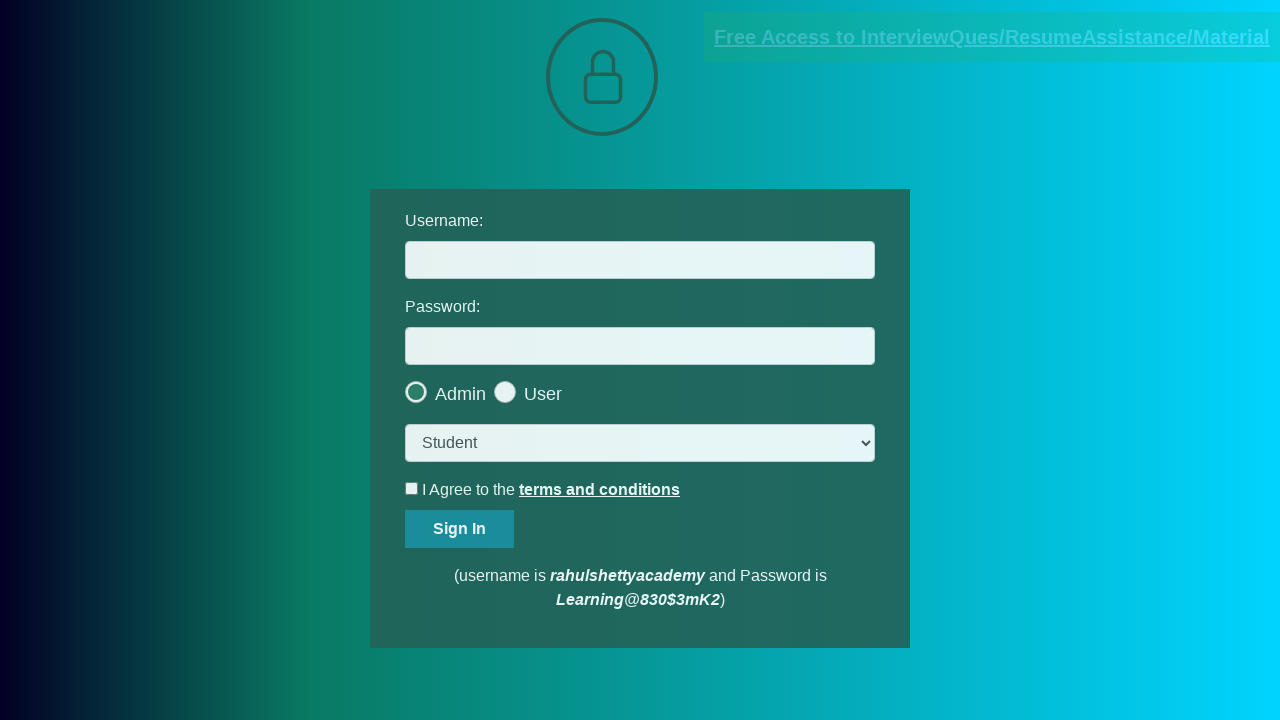

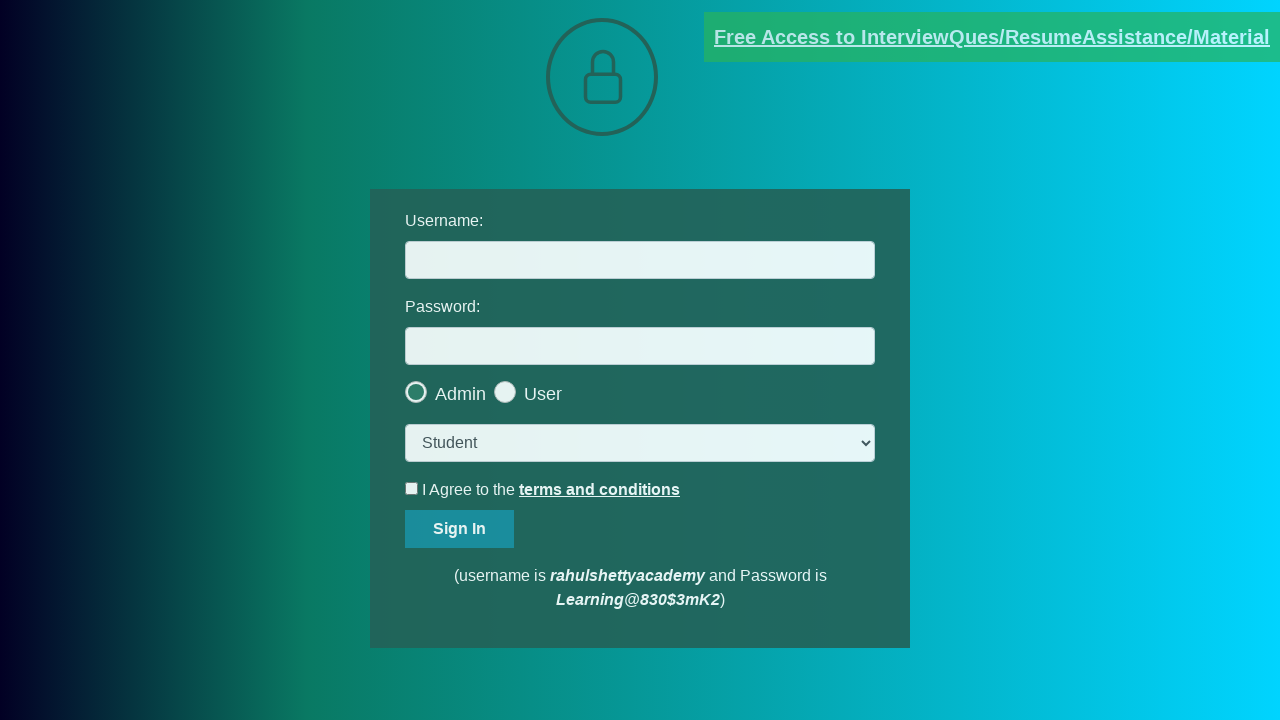